Tests that the text input field clears after adding a todo item

Starting URL: https://demo.playwright.dev/todomvc

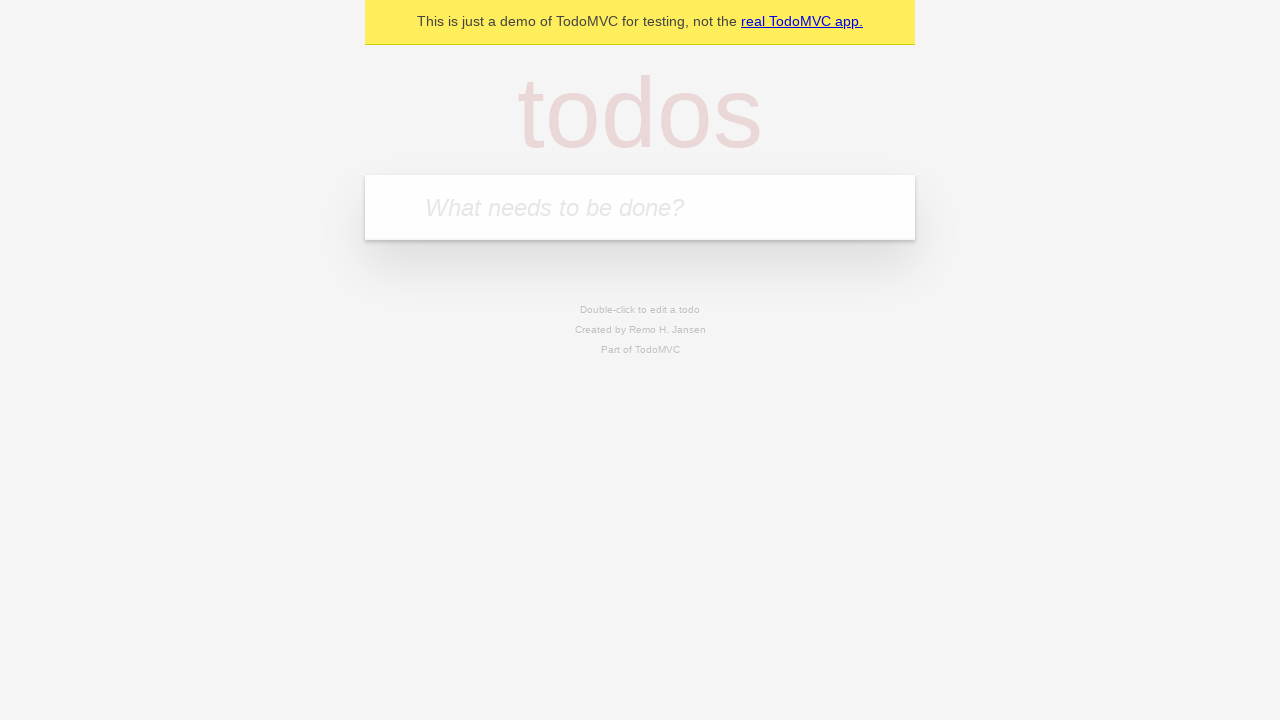

Located the 'What needs to be done?' input field
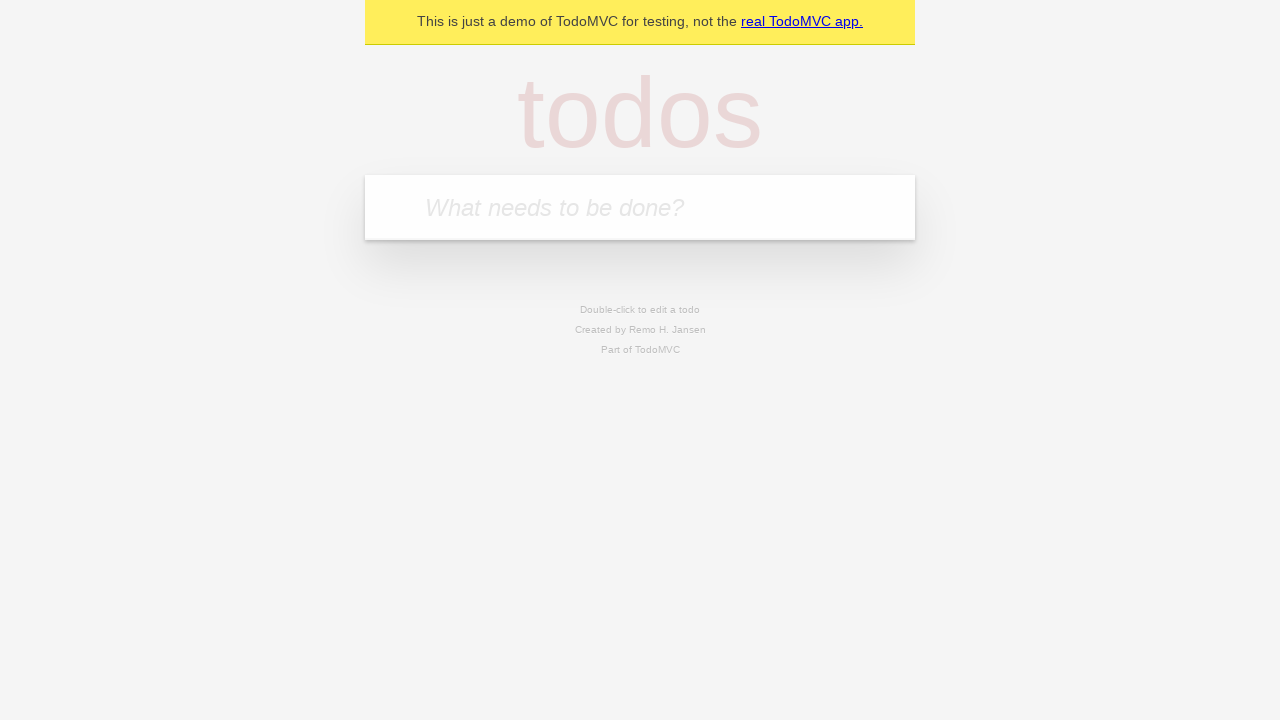

Filled input field with 'buy some cheese' on internal:attr=[placeholder="What needs to be done?"i]
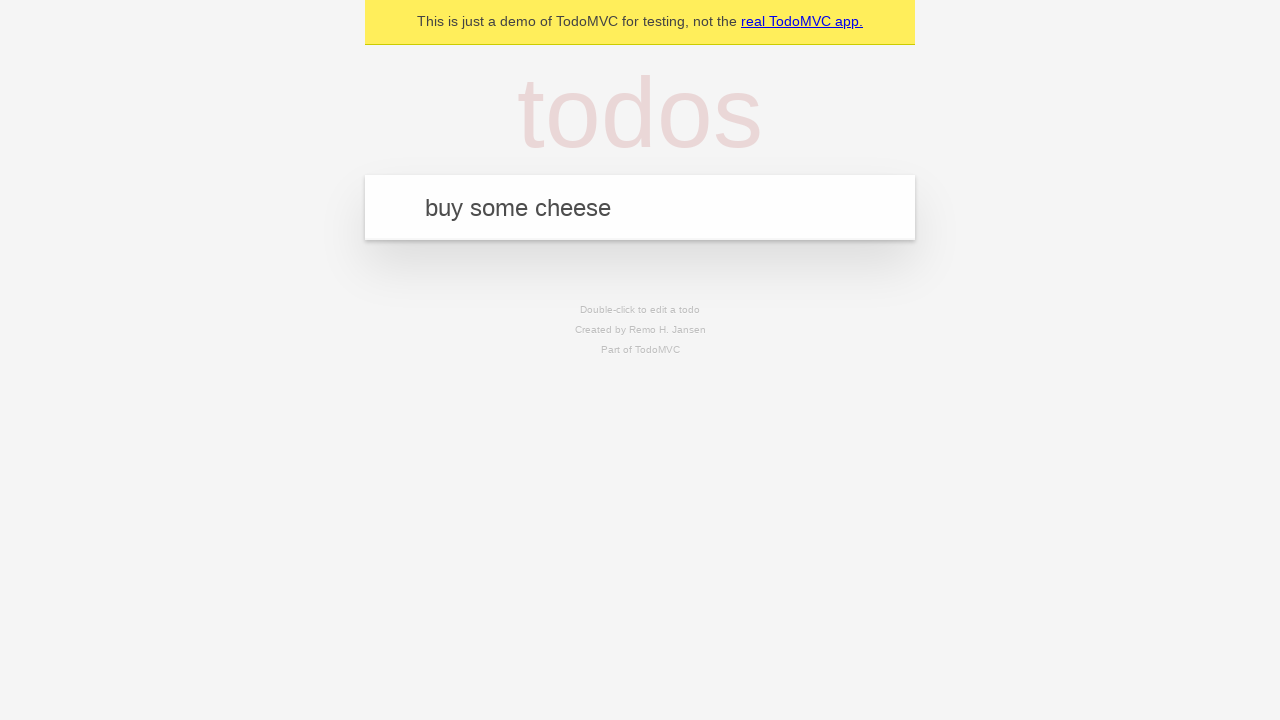

Pressed Enter to add the todo item on internal:attr=[placeholder="What needs to be done?"i]
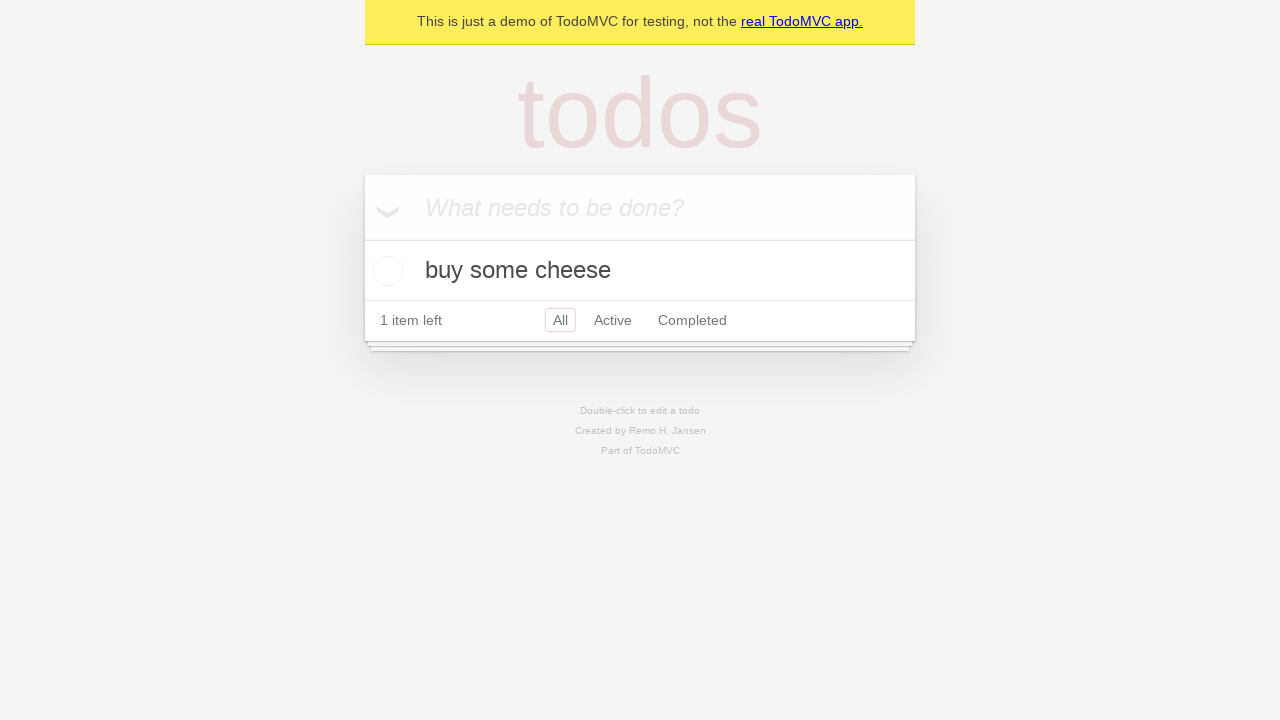

Todo item appeared in the list, verifying input field cleared
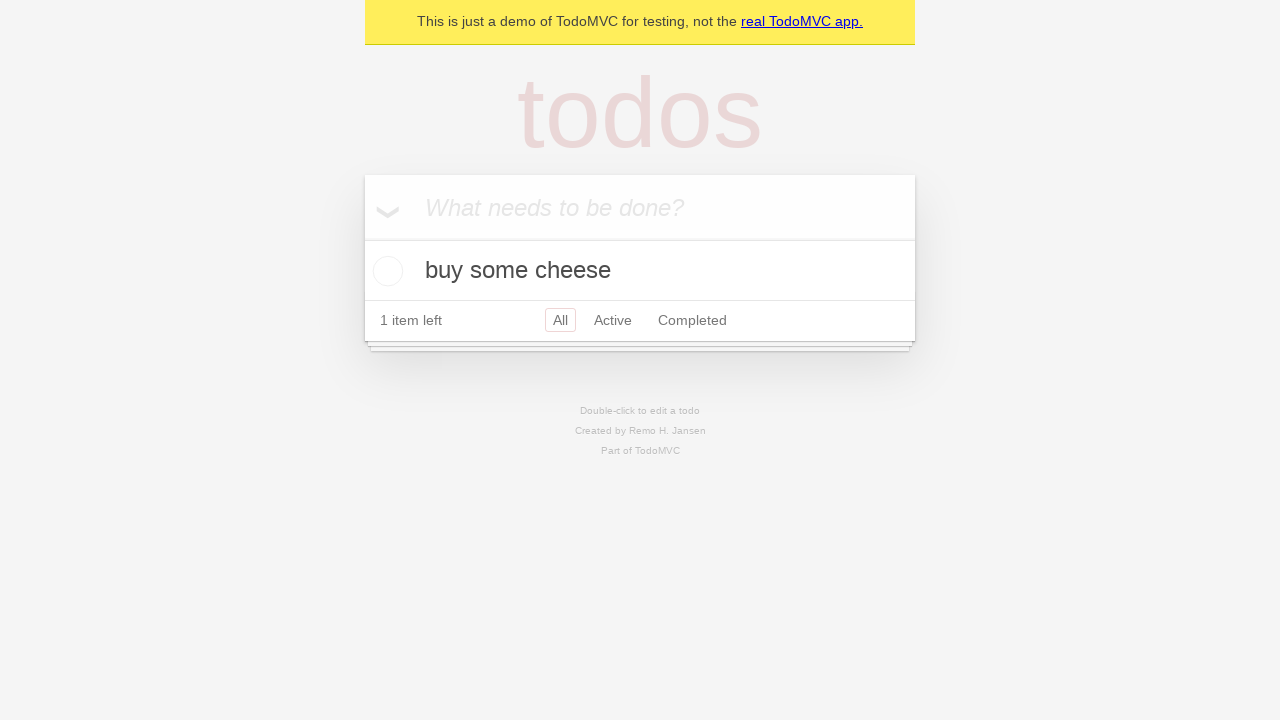

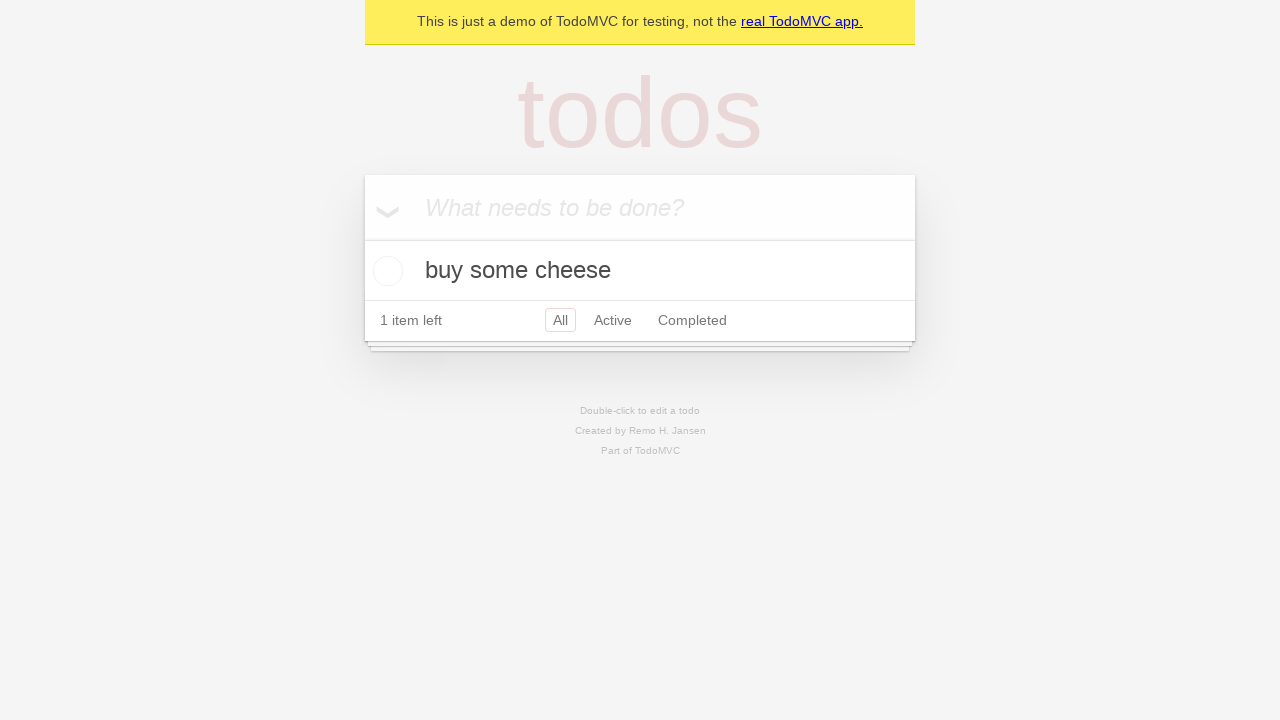